Tests the Arknights recruitment calculator by navigating to the page and clicking on recruitment tags

Starting URL: https://prts.wiki/w/公招计算

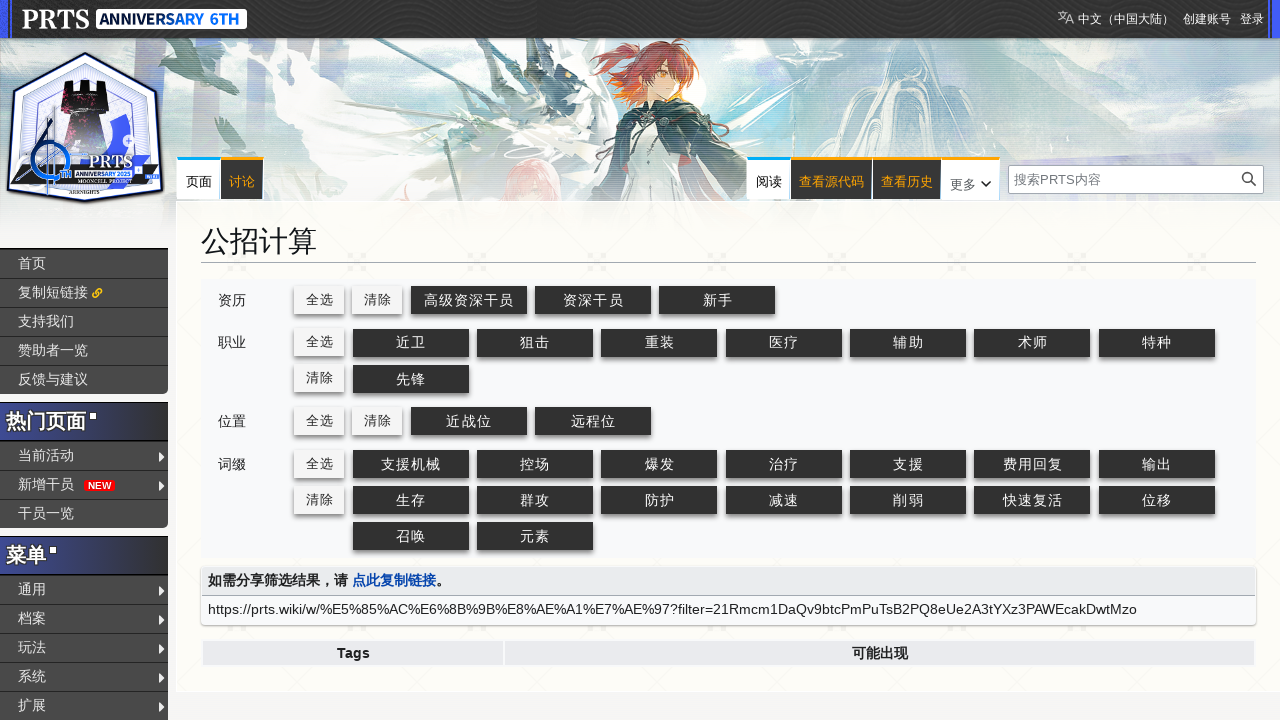

Waited for recruitment tag checkbox container to load
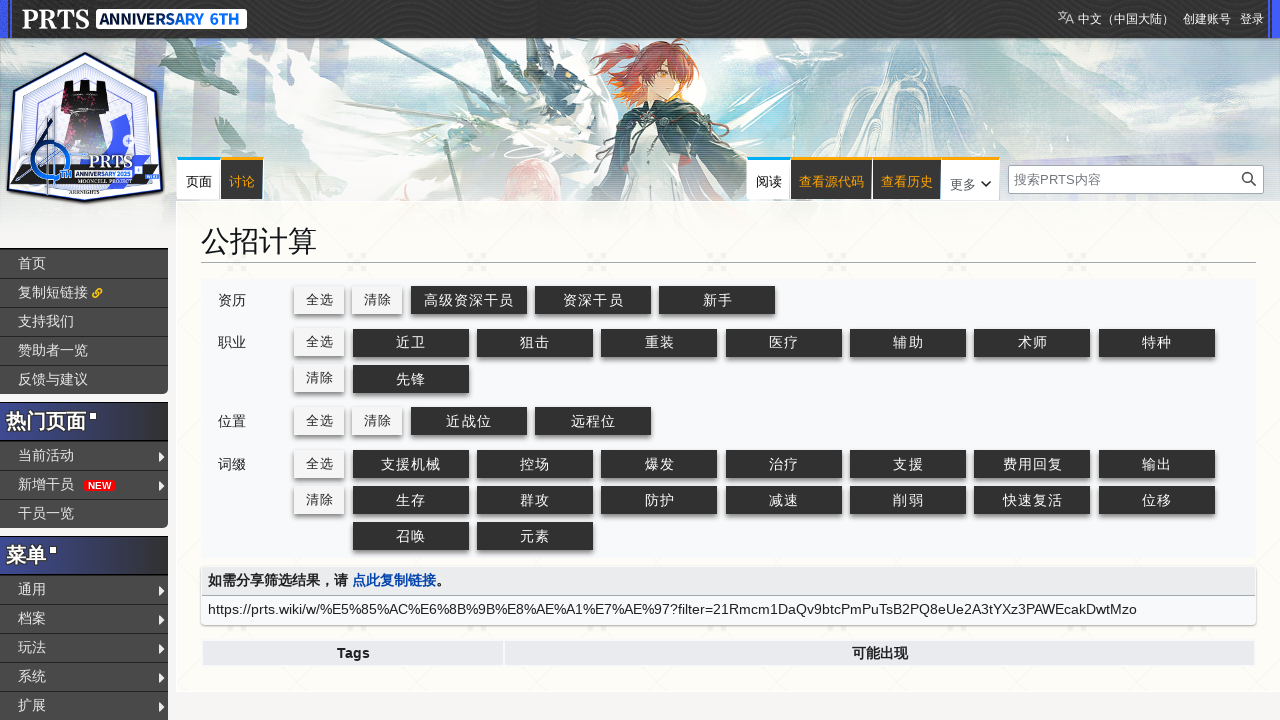

Clicked on the Vanguard (先锋) recruitment tag at (411, 379) on xpath=//div[contains(@class, 'checkbox-container') and text()='先锋']
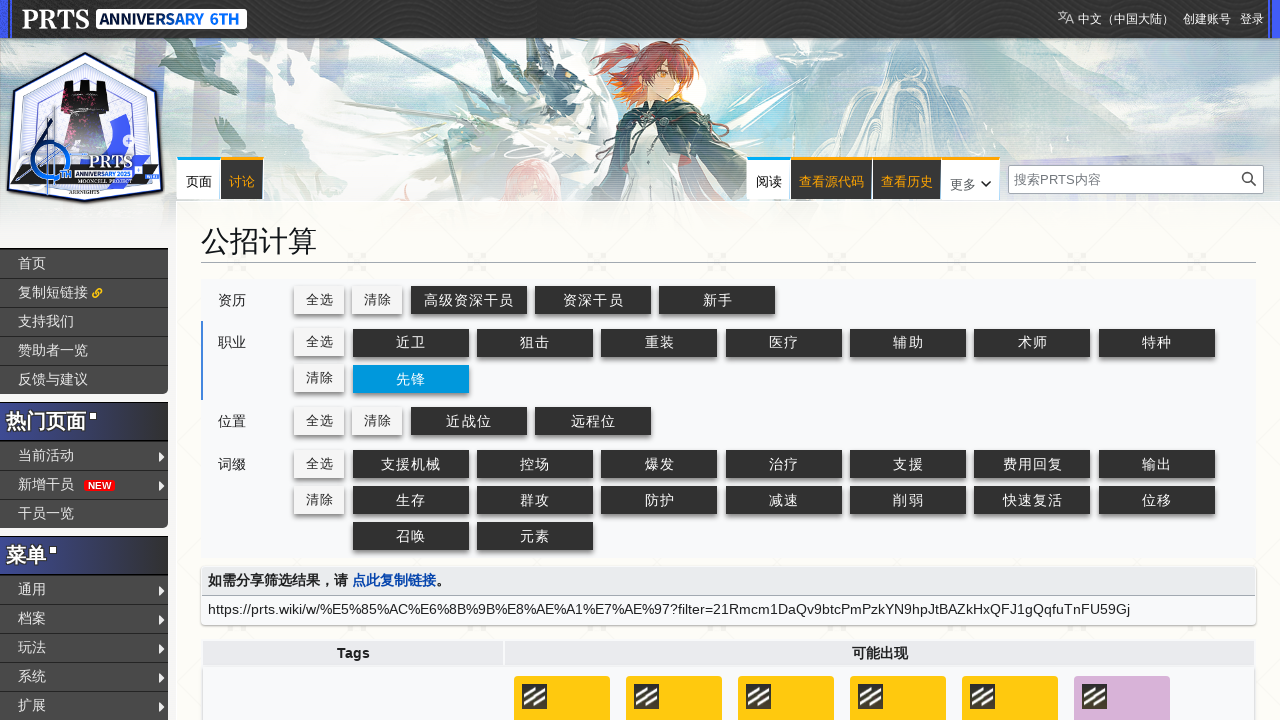

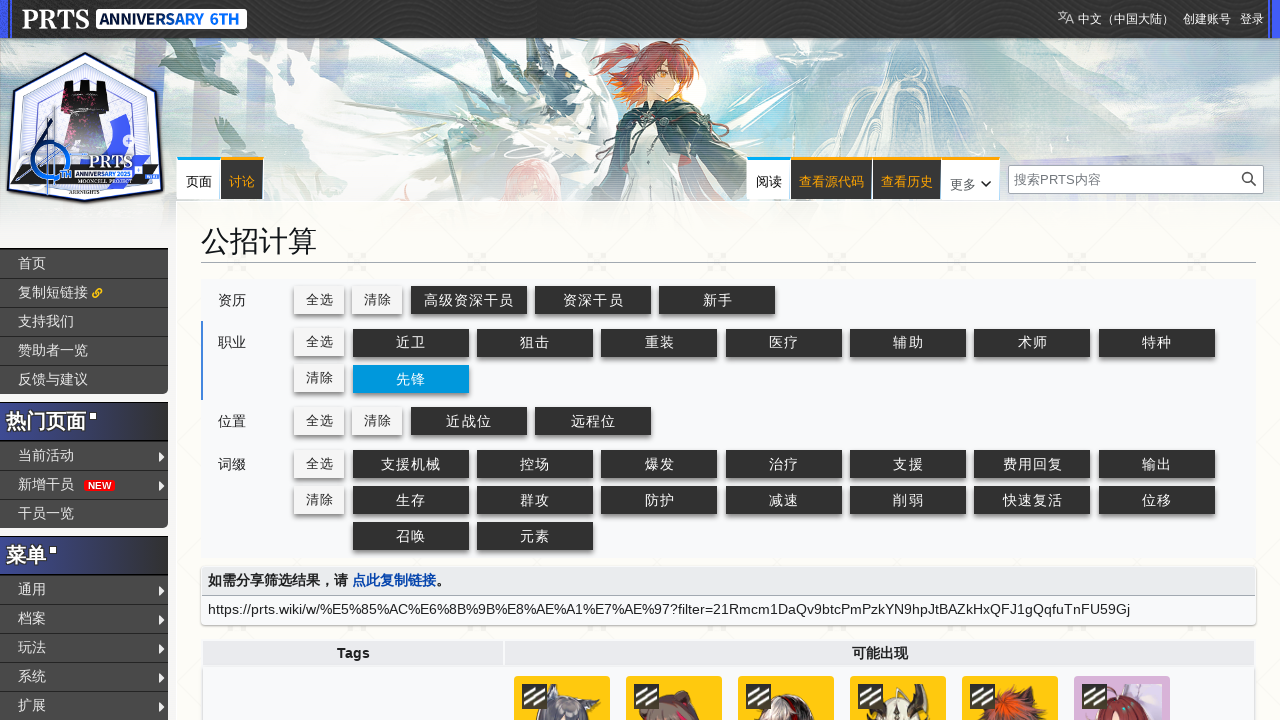